Tests a text box form by filling in user name, email, current address, and permanent address fields, then verifies the output displays the entered values correctly.

Starting URL: https://demoqa.com/text-box

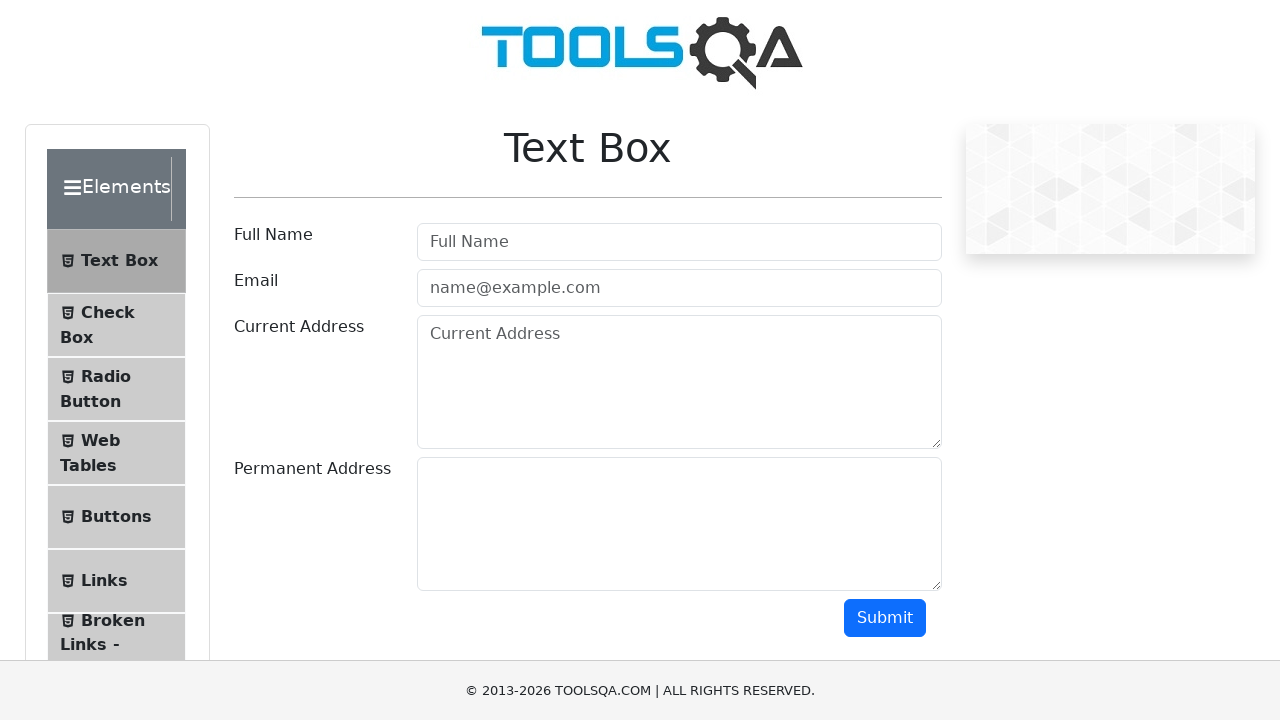

Filled userName field with 'Alex Egorov' on #userName
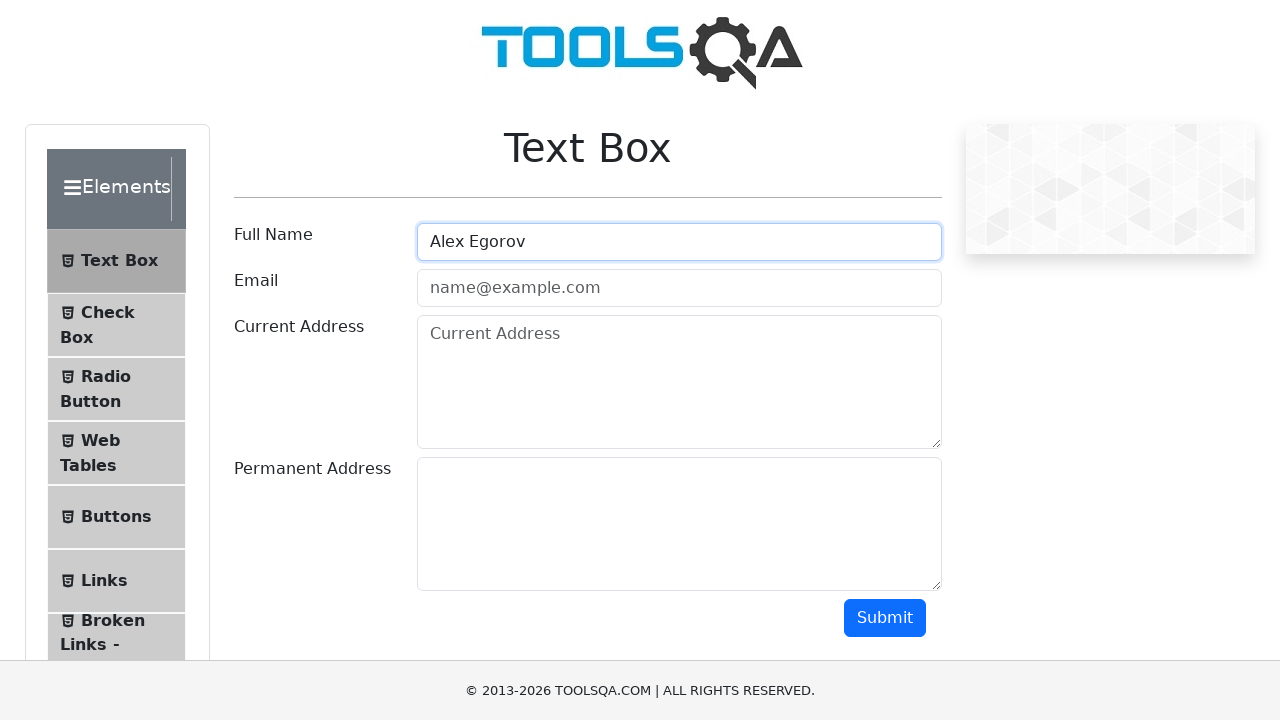

Filled userEmail field with 'alex@egorov.com' on #userEmail
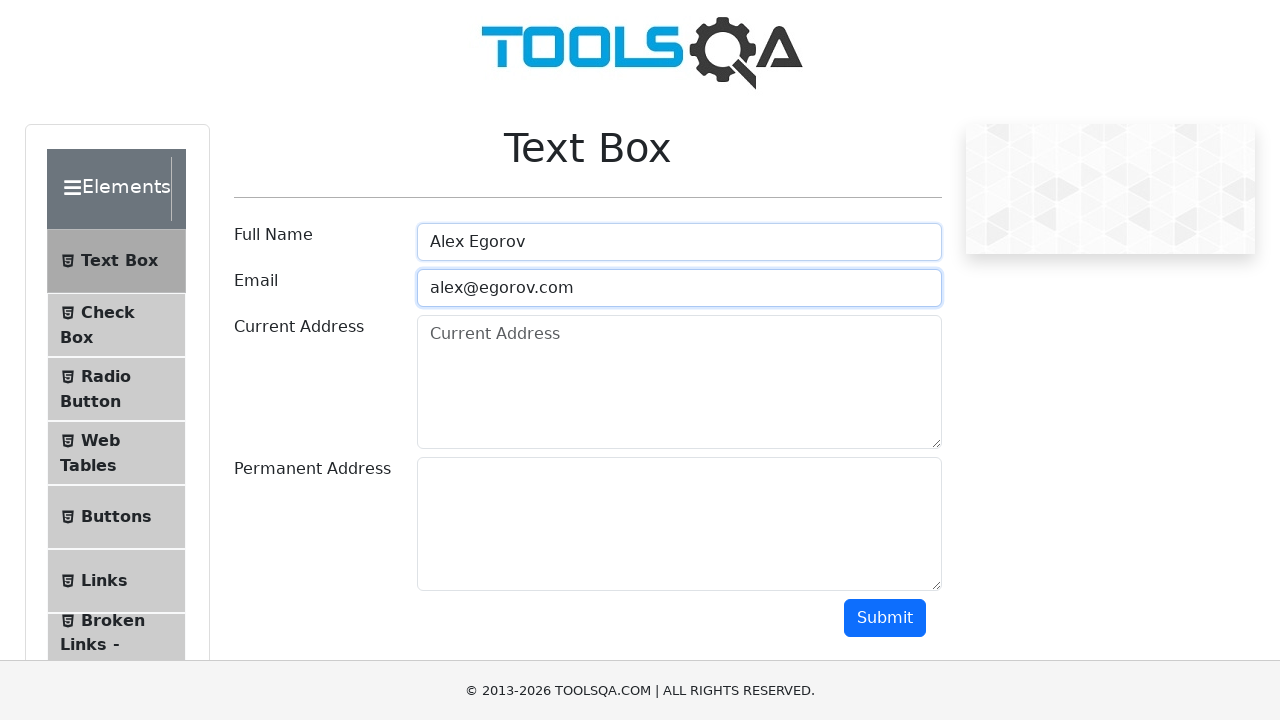

Filled currentAddress field with 'Some street 1' on #currentAddress
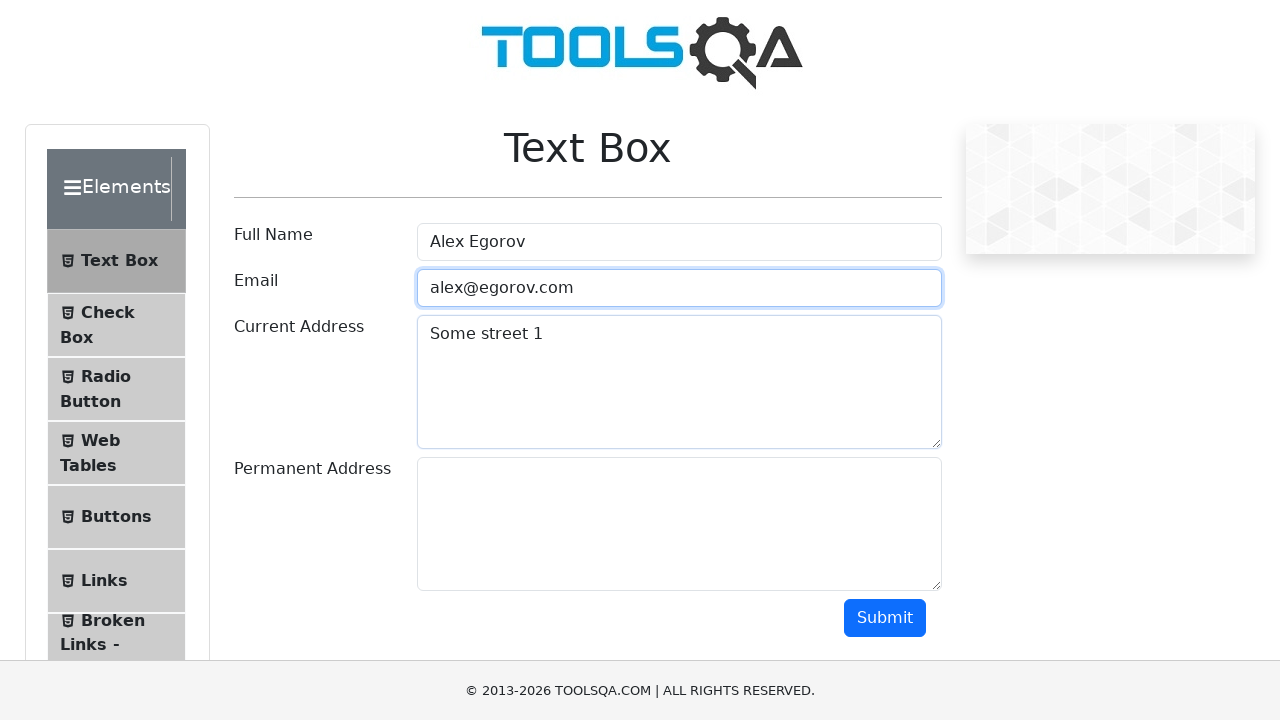

Filled permanentAddress field with 'Another street 1' on #permanentAddress
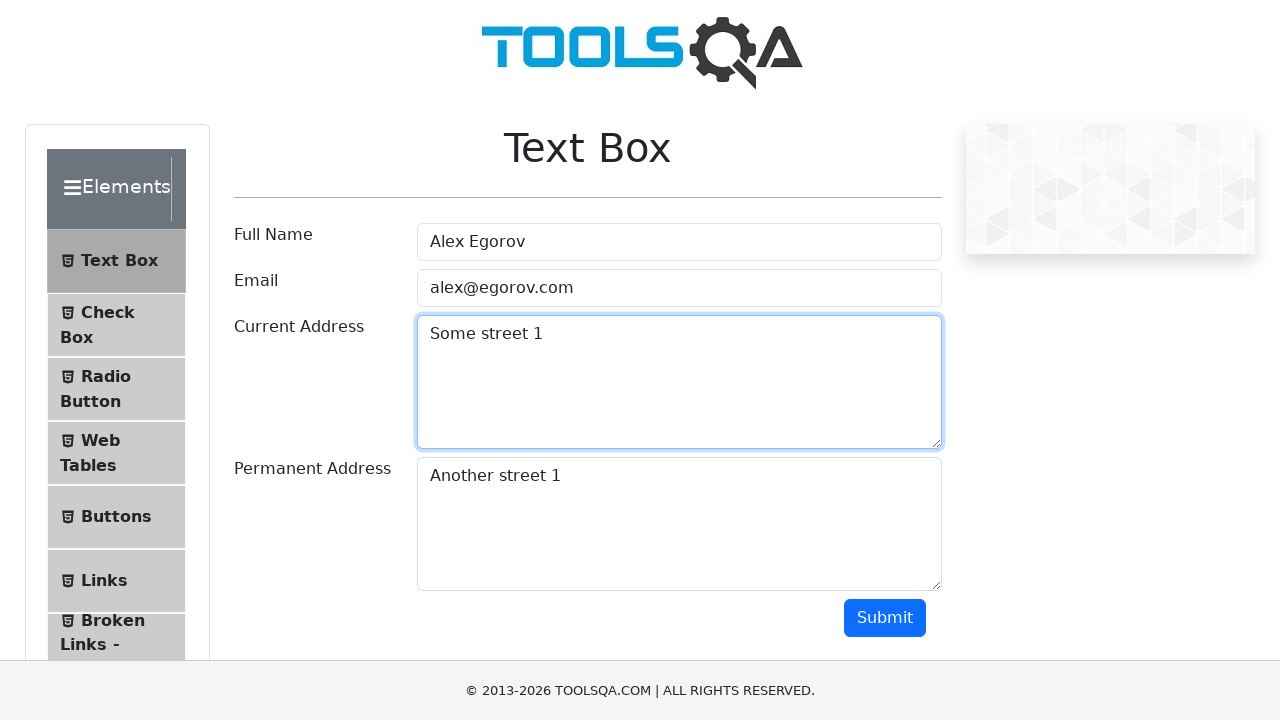

Clicked submit button to submit form at (885, 618) on #submit
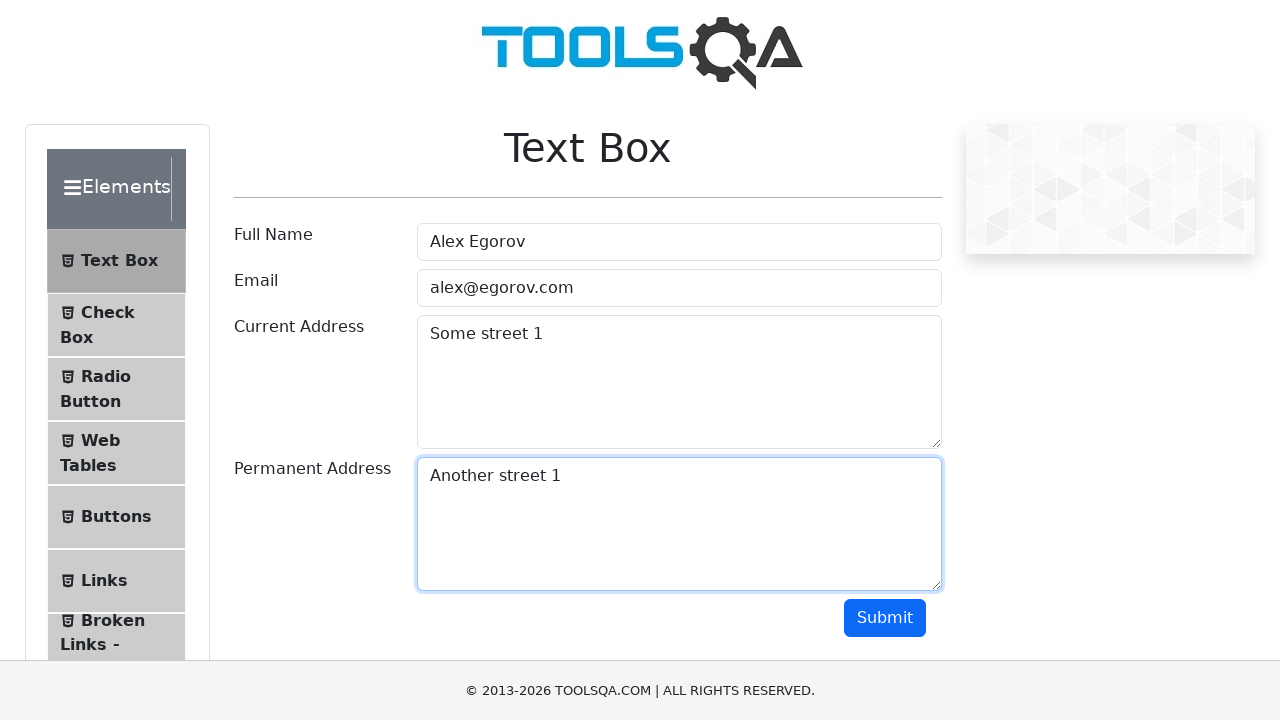

Waited for output name field to load
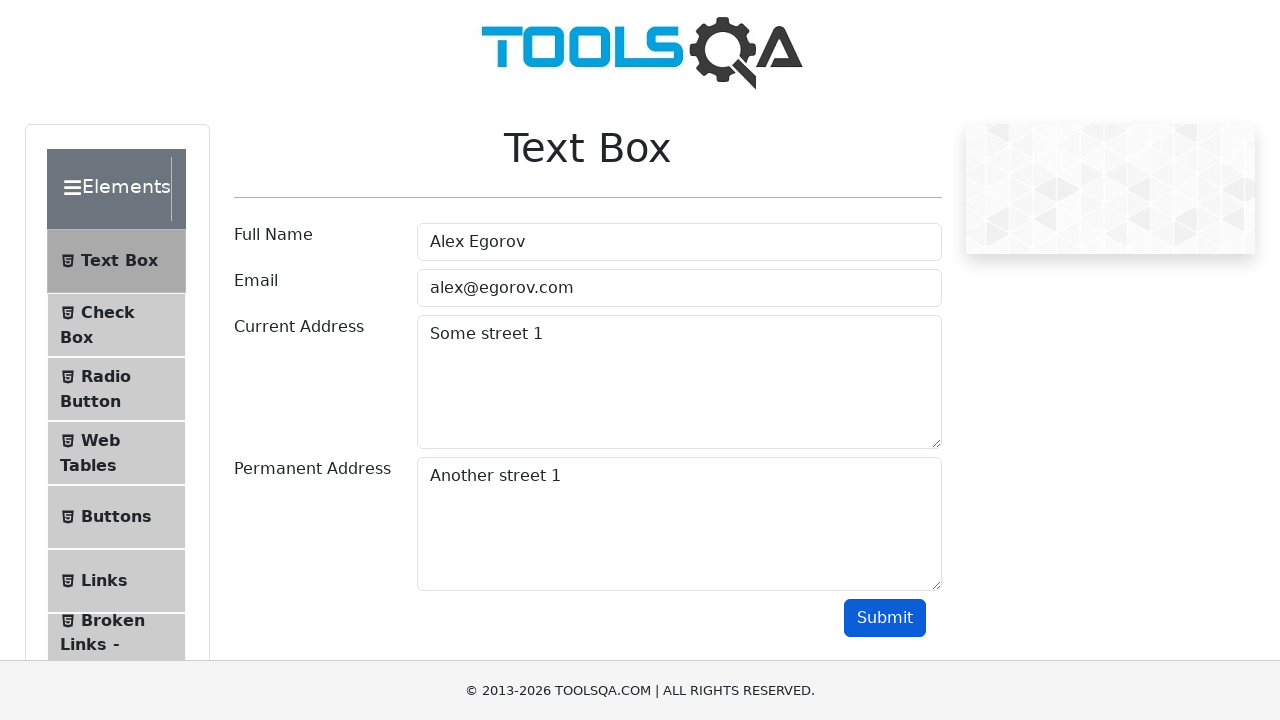

Verified output name contains 'Alex'
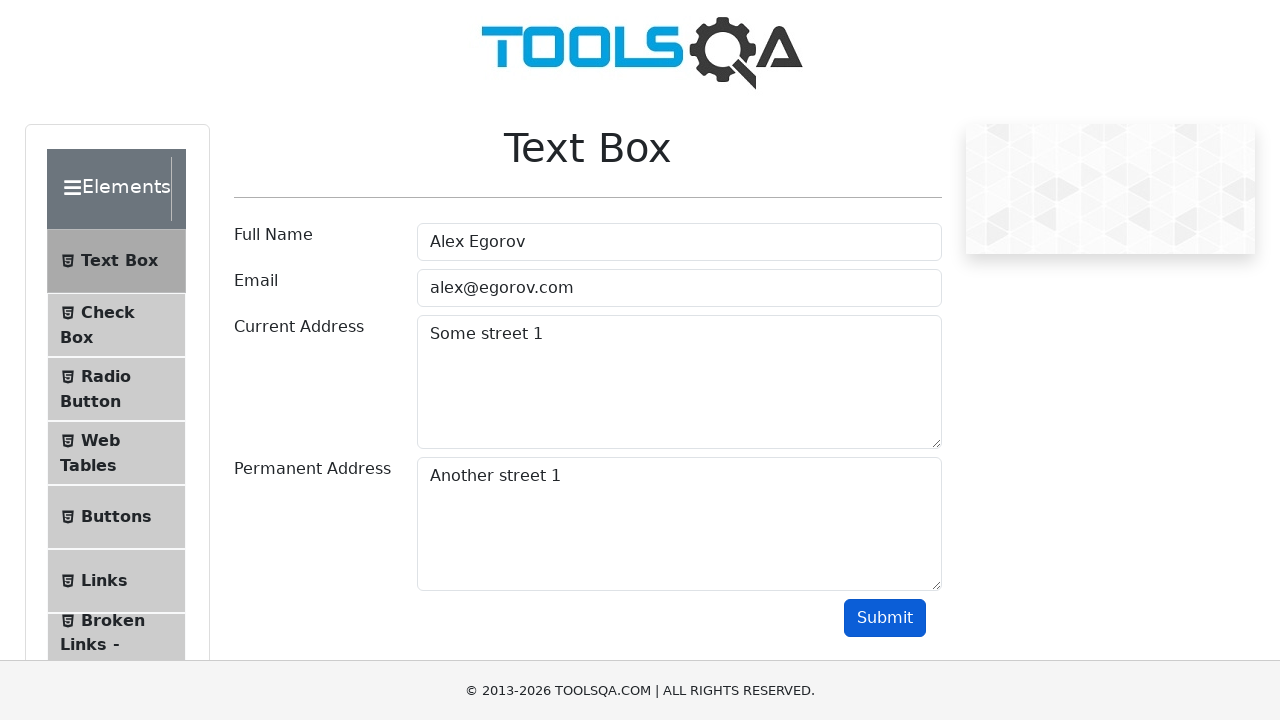

Verified output email contains 'alex@egorov.com'
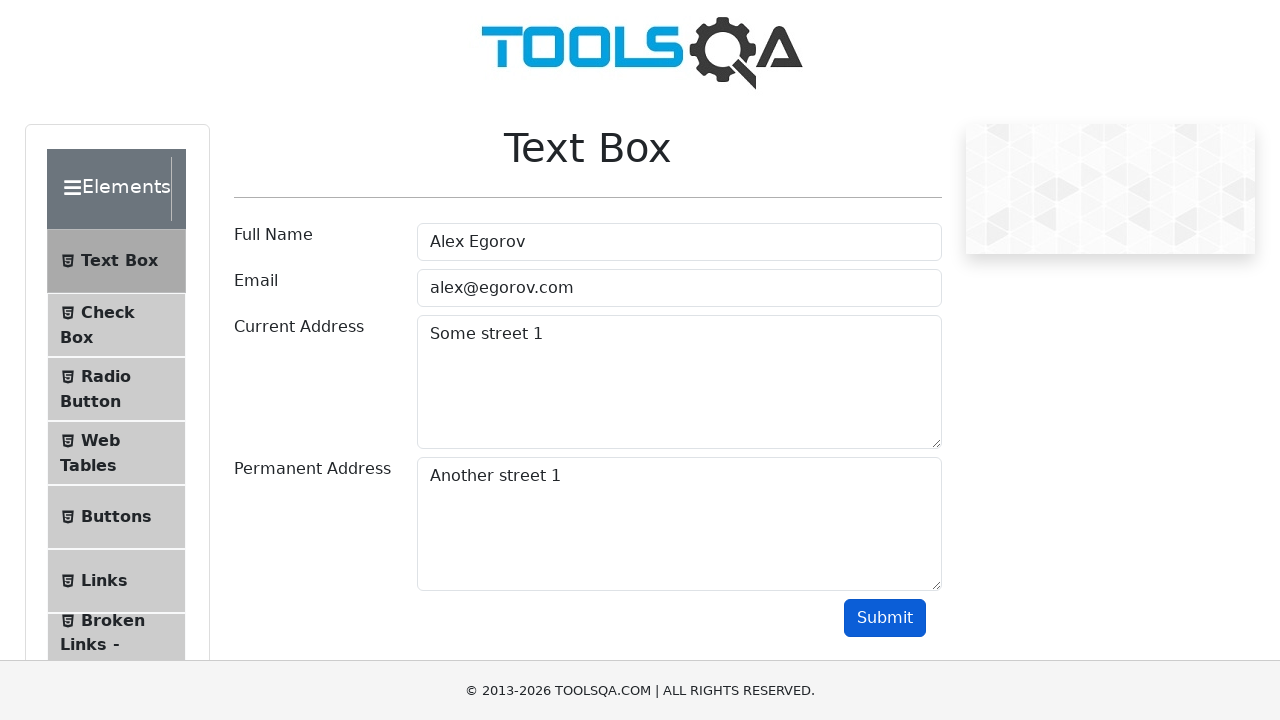

Verified output currentAddress contains 'Some street 1'
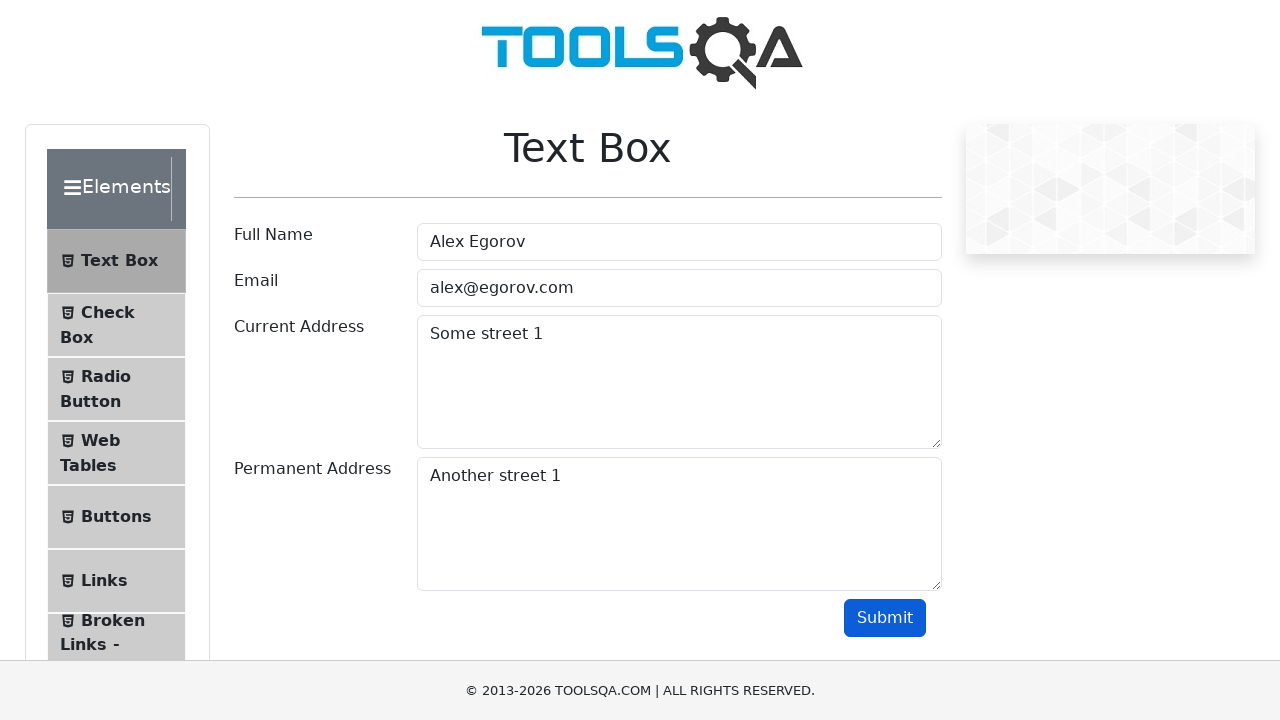

Verified output permanentAddress contains 'Another street 1'
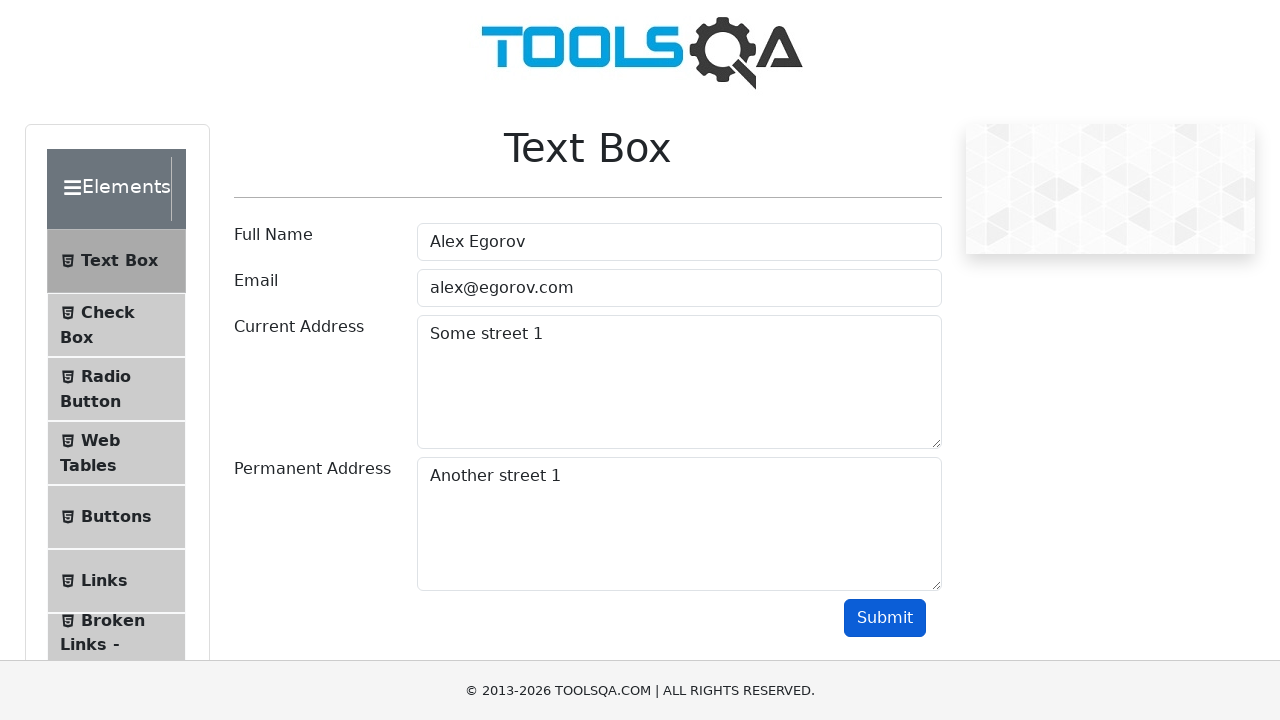

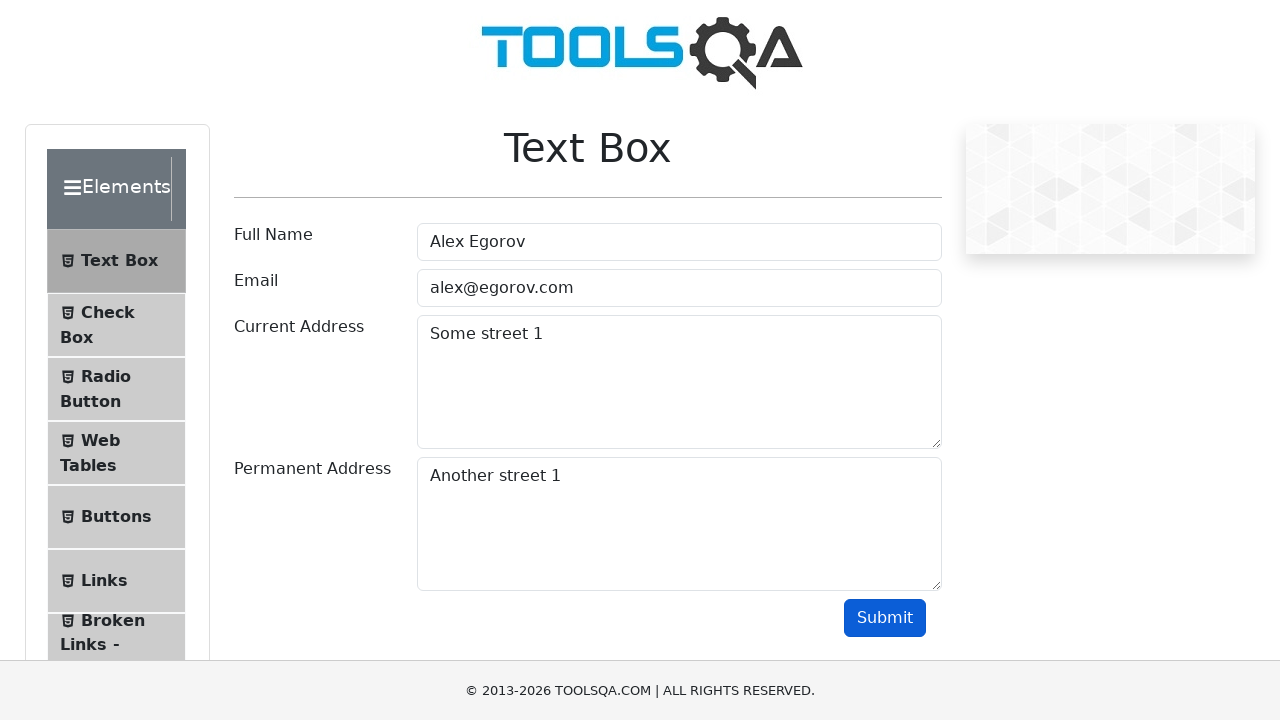